Tests that the Clear completed button displays the correct text when items are completed.

Starting URL: https://demo.playwright.dev/todomvc

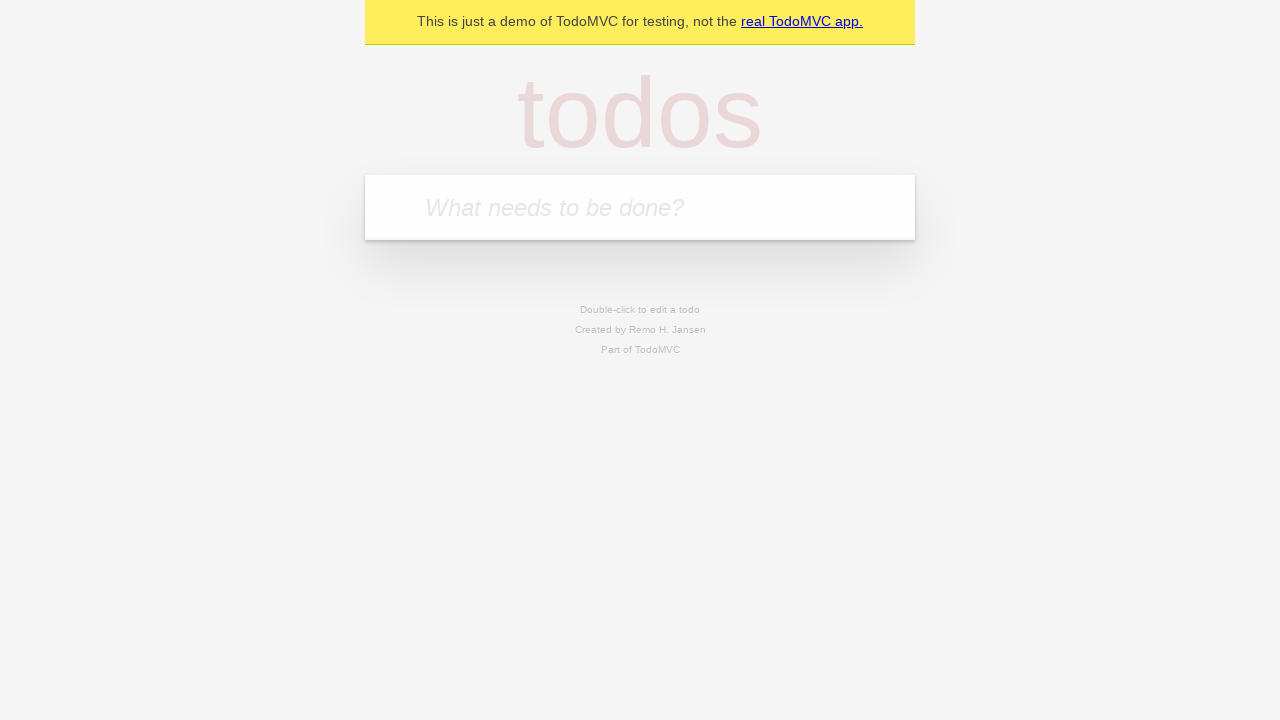

Filled todo input with 'buy some cheese' on internal:attr=[placeholder="What needs to be done?"i]
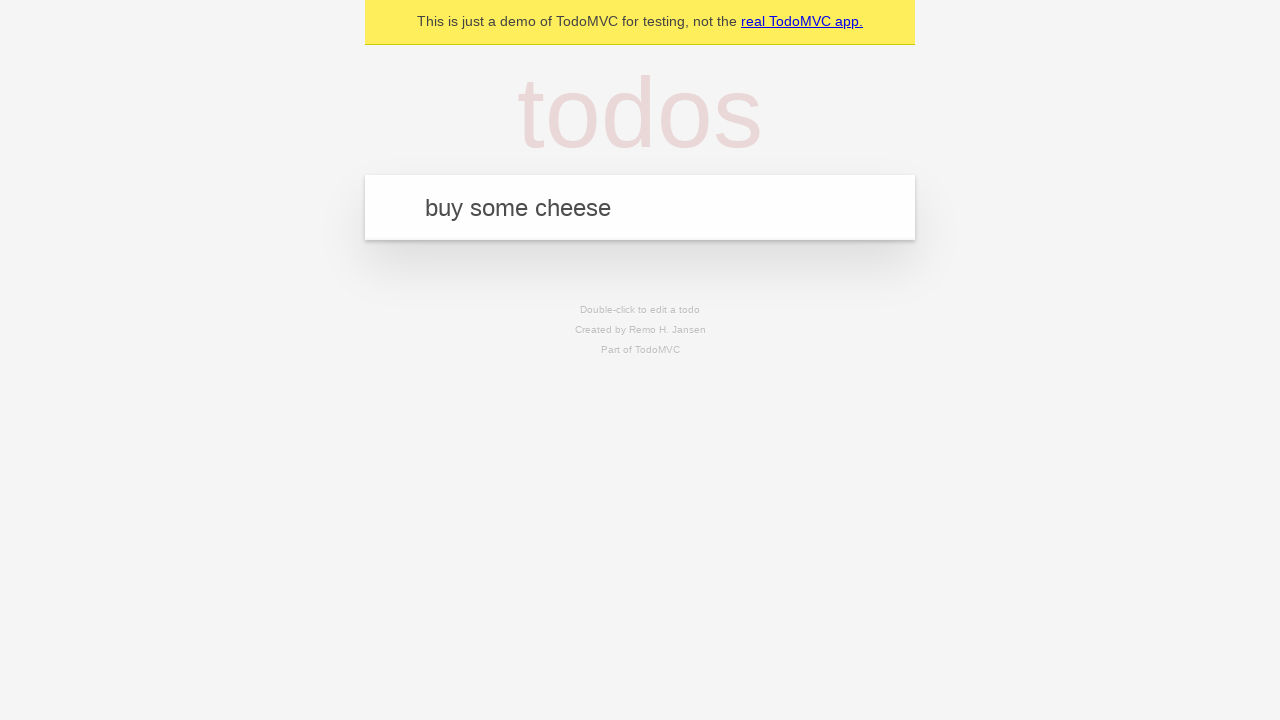

Pressed Enter to add todo 'buy some cheese' on internal:attr=[placeholder="What needs to be done?"i]
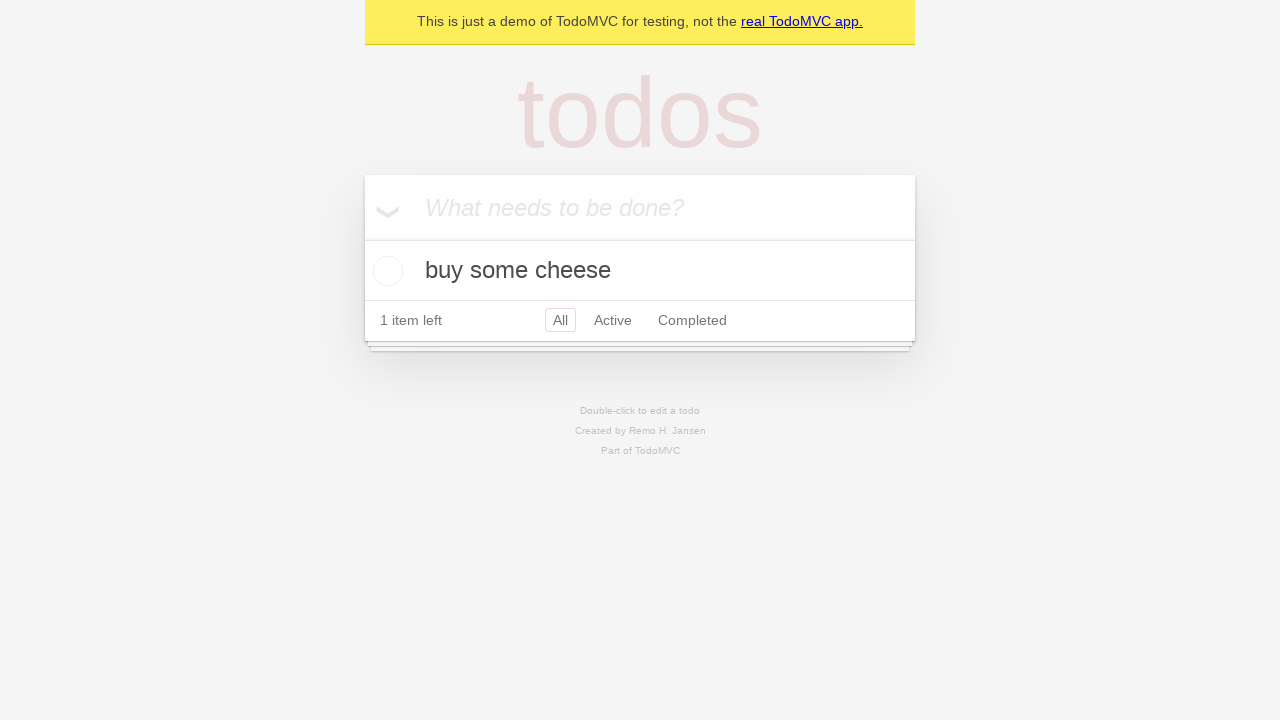

Filled todo input with 'feed the cat' on internal:attr=[placeholder="What needs to be done?"i]
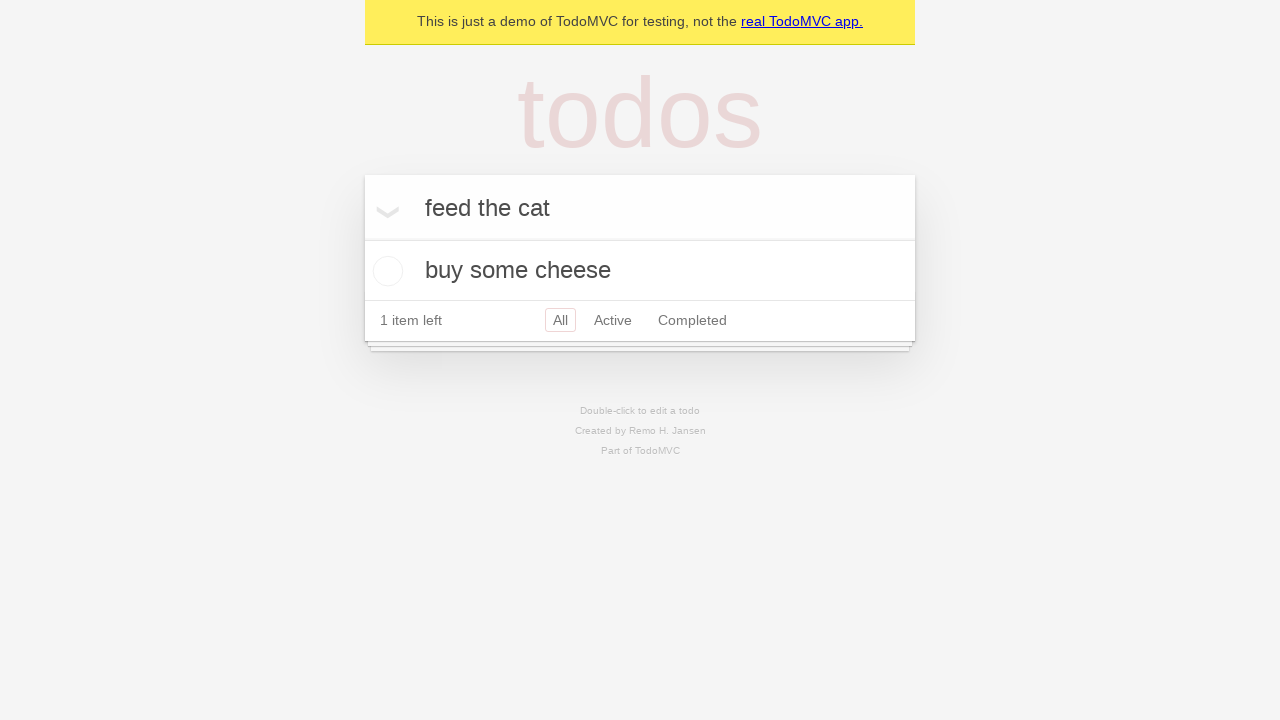

Pressed Enter to add todo 'feed the cat' on internal:attr=[placeholder="What needs to be done?"i]
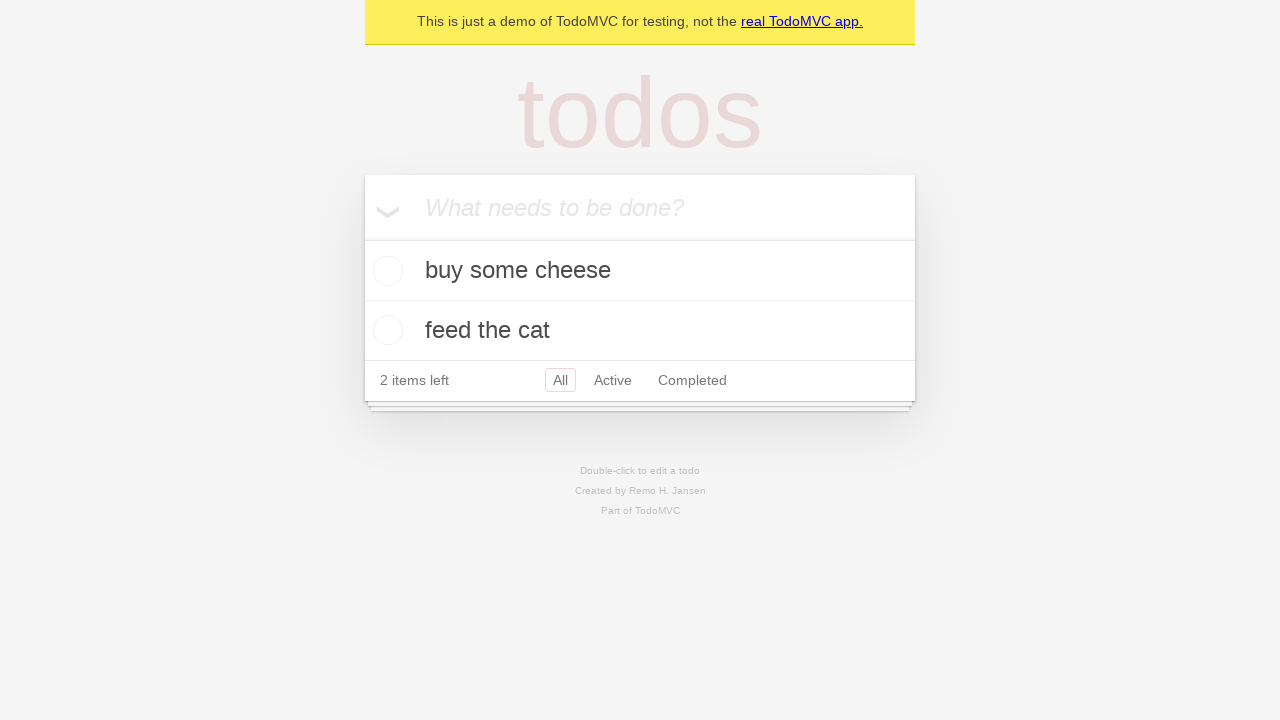

Filled todo input with 'book a doctors appointment' on internal:attr=[placeholder="What needs to be done?"i]
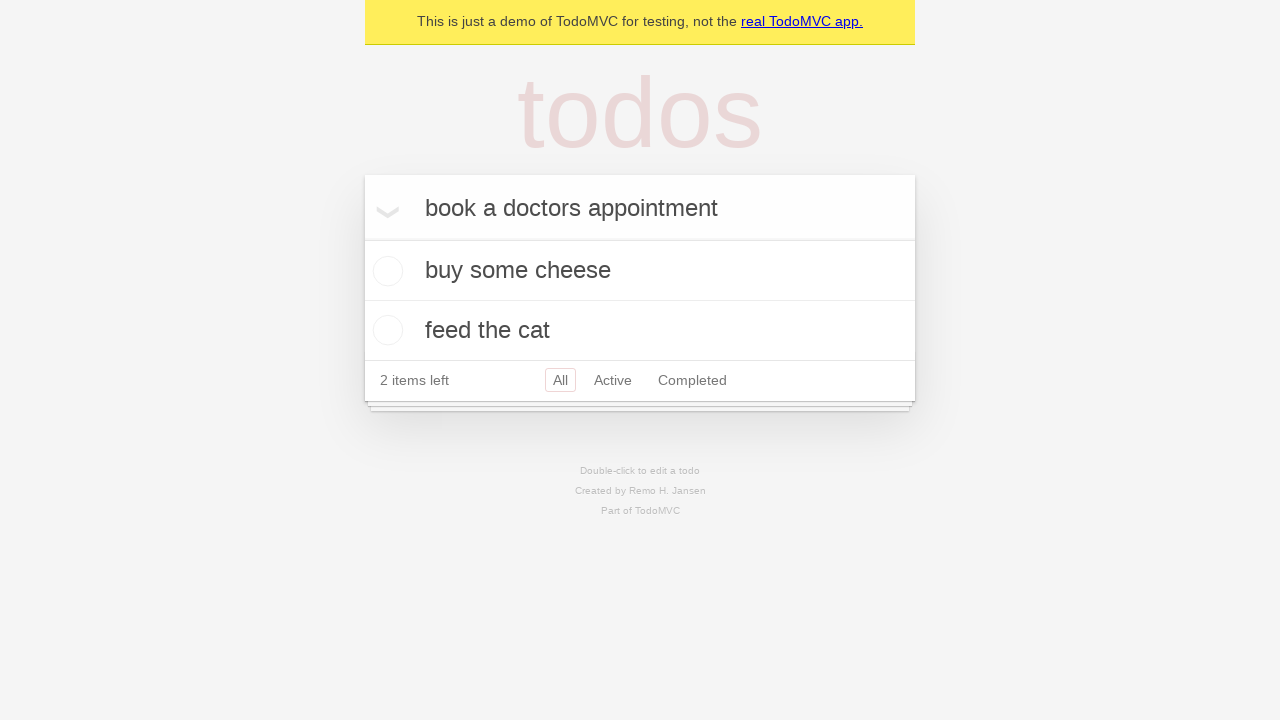

Pressed Enter to add todo 'book a doctors appointment' on internal:attr=[placeholder="What needs to be done?"i]
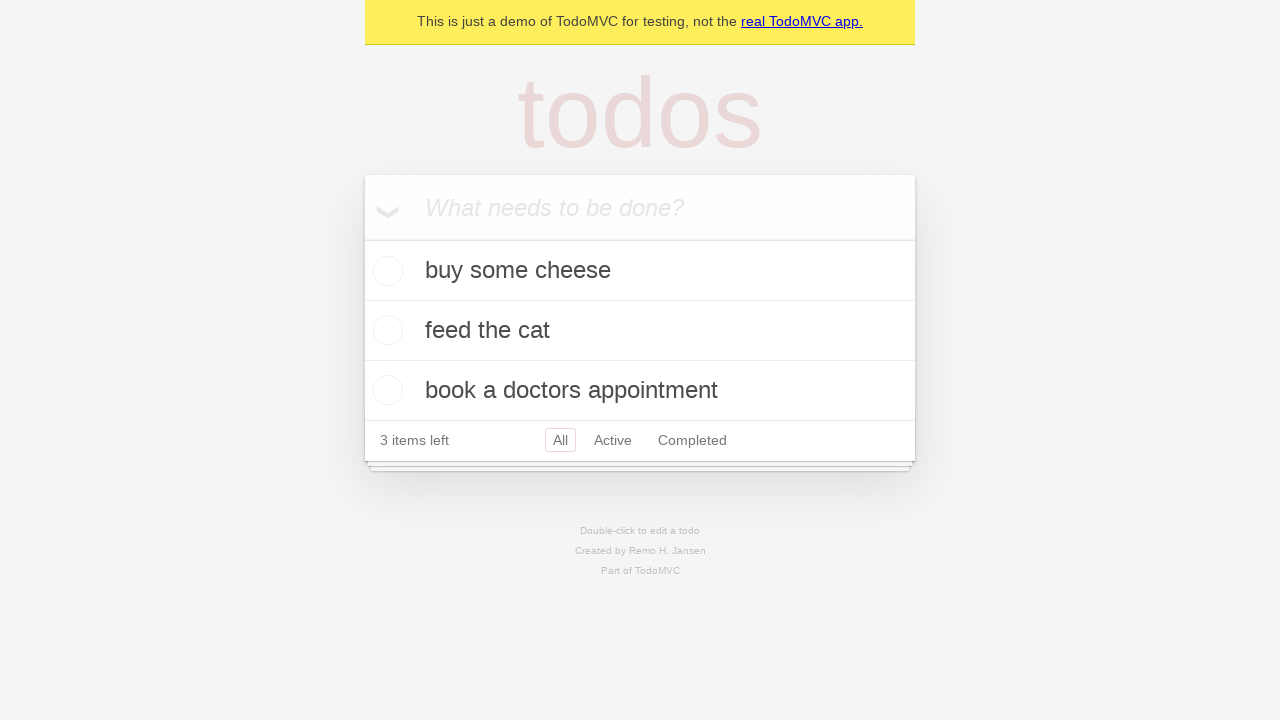

Waited for all 3 todo items to appear
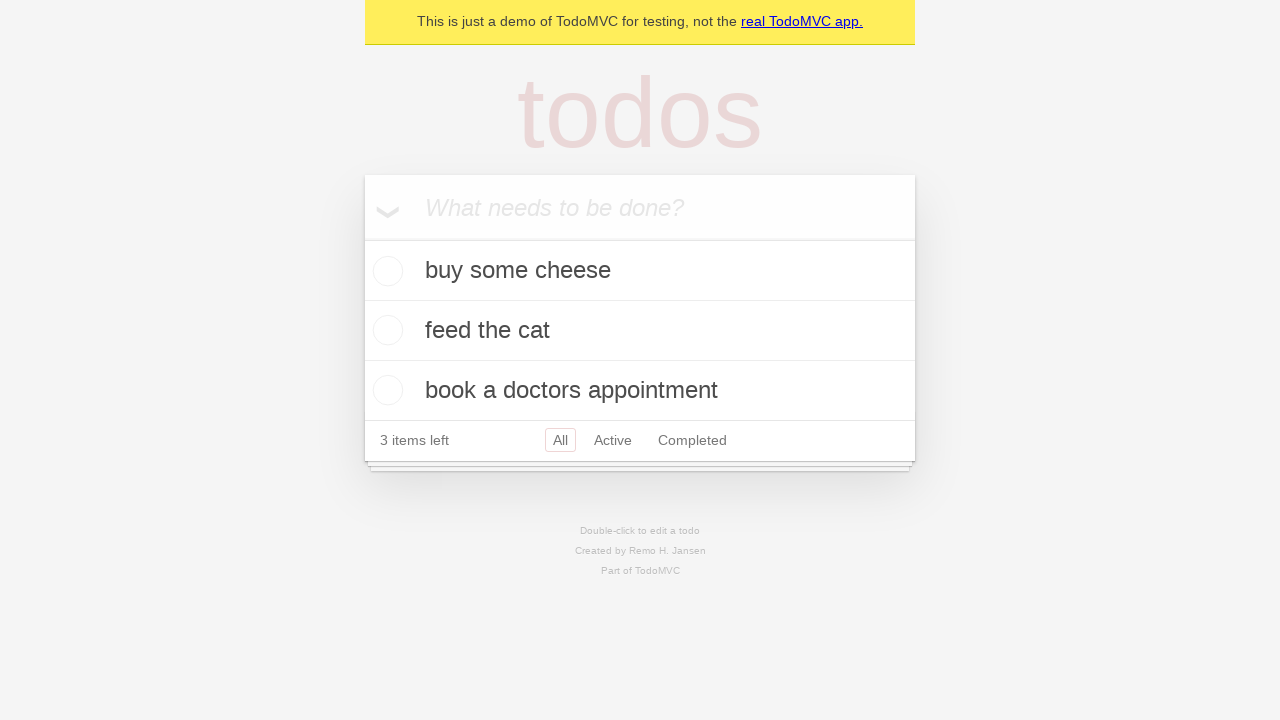

Checked the first todo item as completed at (385, 271) on .todo-list li .toggle >> nth=0
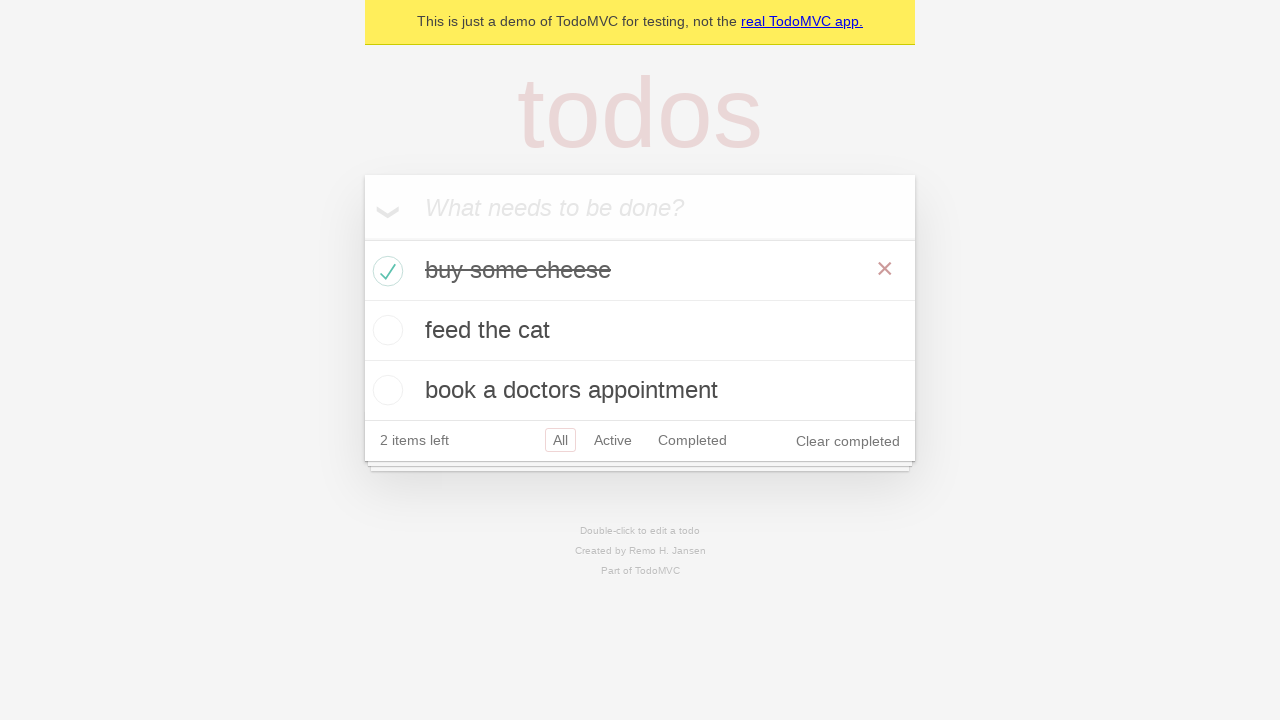

Waited for 'Clear completed' button to appear
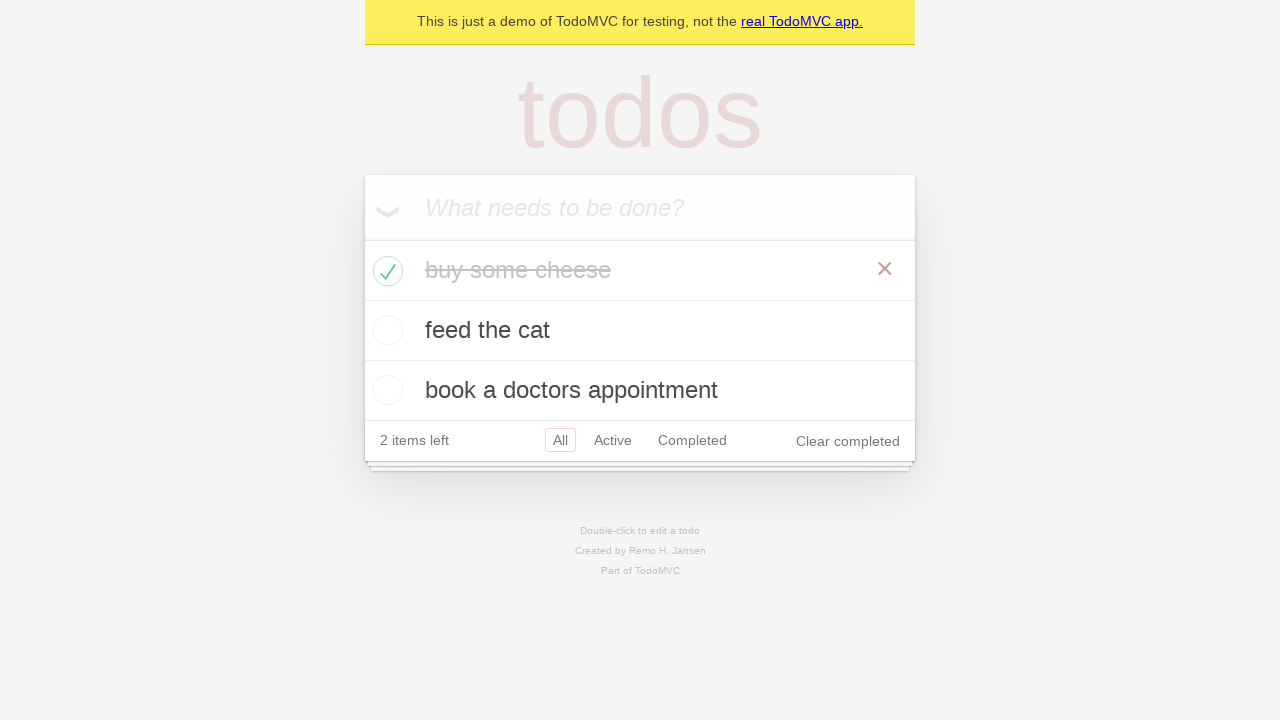

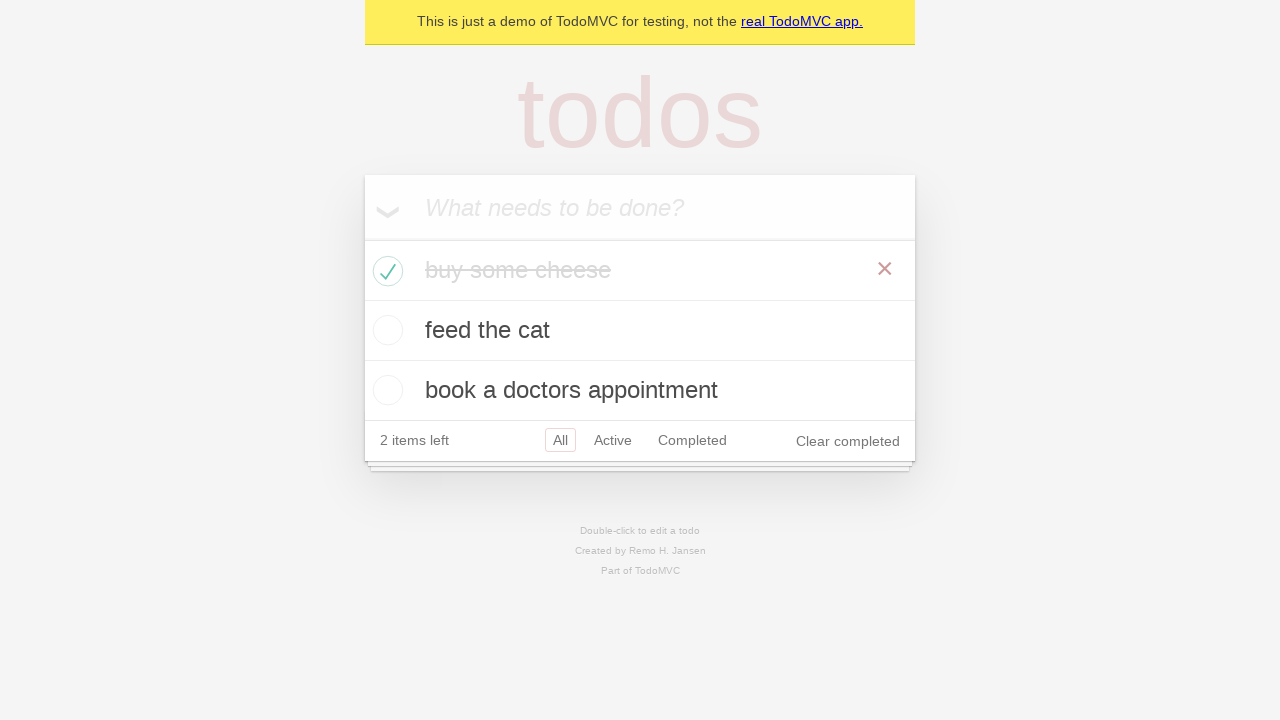